Fills out a form with various data fields including personal information, address, and job details, then submits the form and verifies successful submission alerts

Starting URL: https://bonigarcia.dev/selenium-webdriver-java/data-types.html

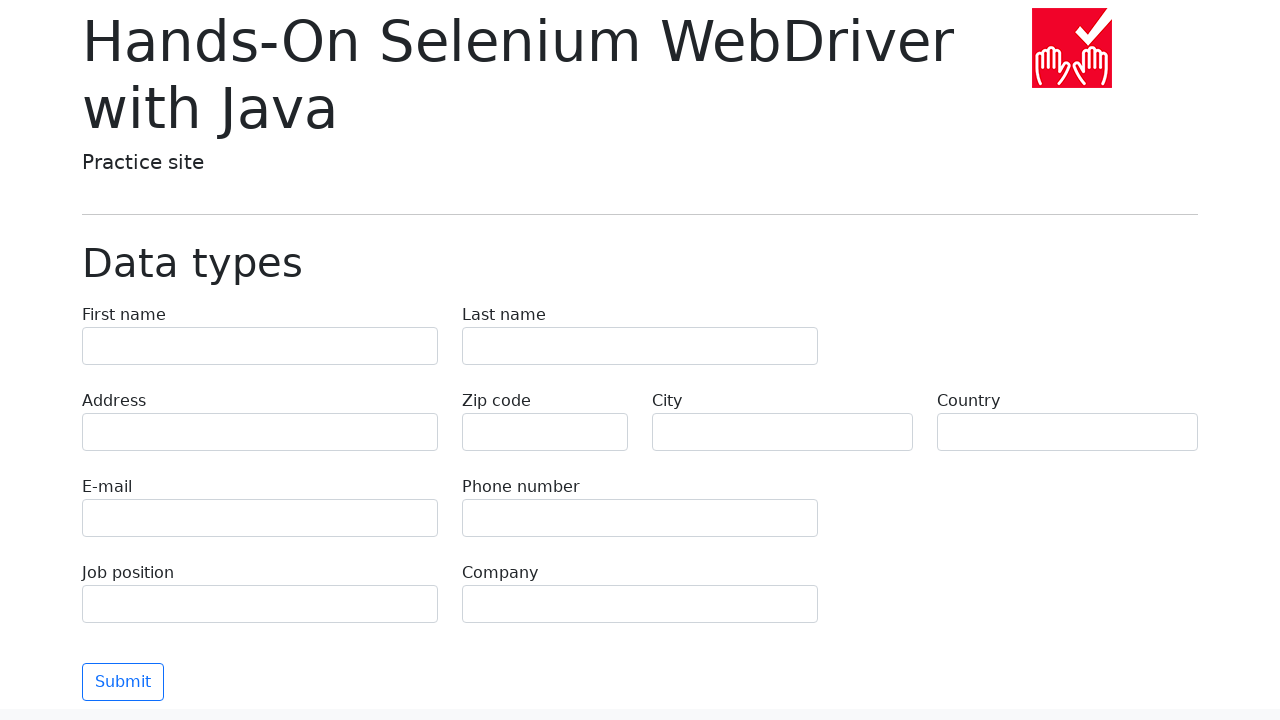

Filled first name field with 'John' on input[name='first-name']
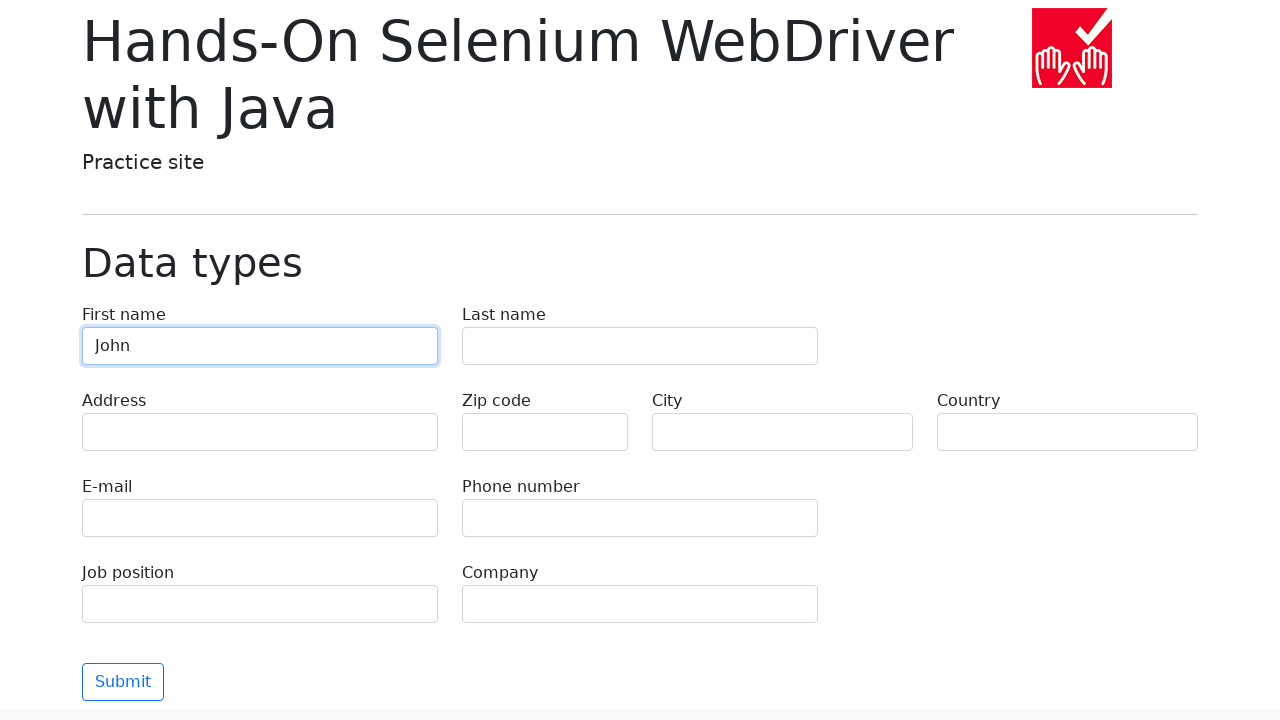

Filled last name field with 'Smith' on input[name='last-name']
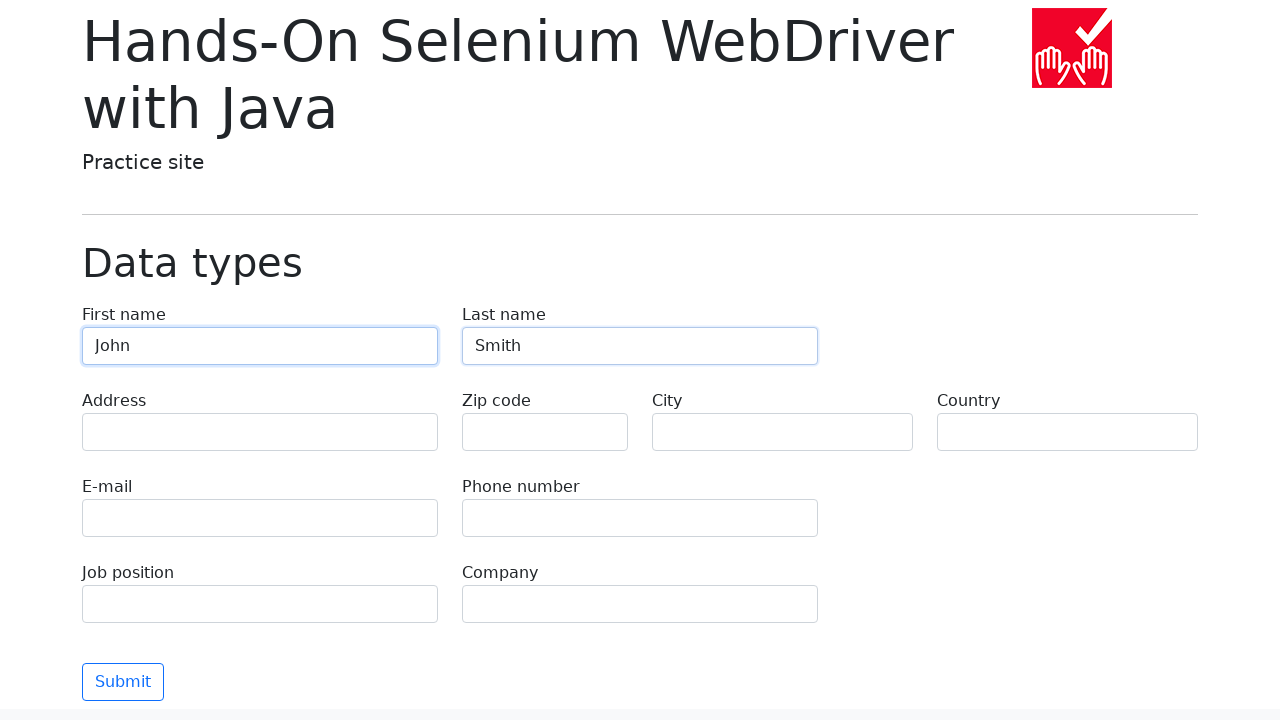

Filled address field with '123 Main Street, Apt 4B' on input[name='address']
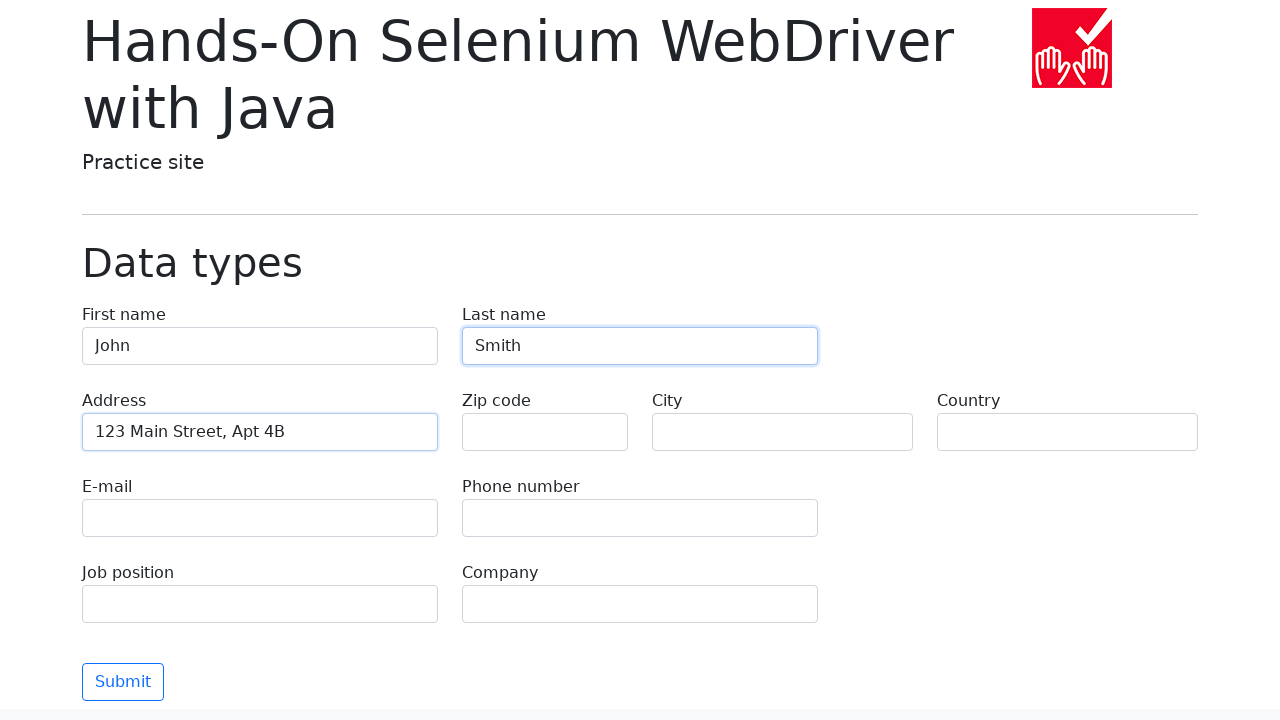

Filled zip code field with '10001' on input[name='zip-code']
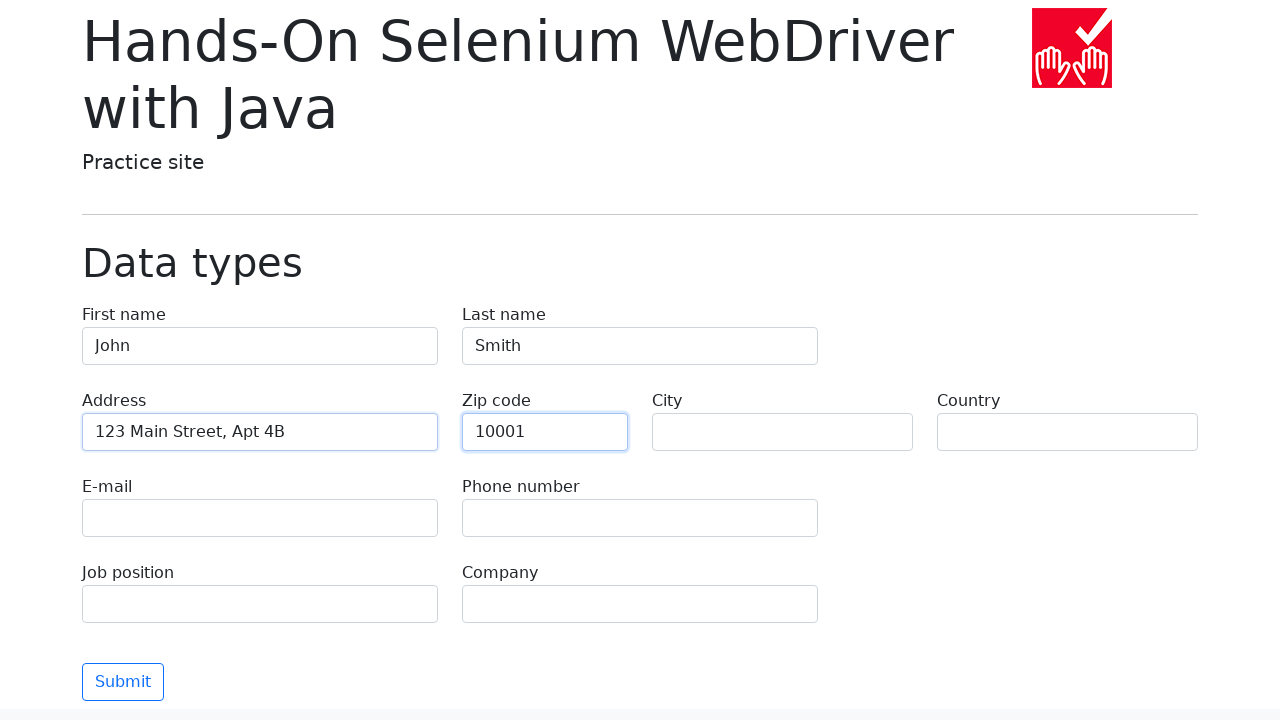

Filled city field with 'New York' on input[name='city']
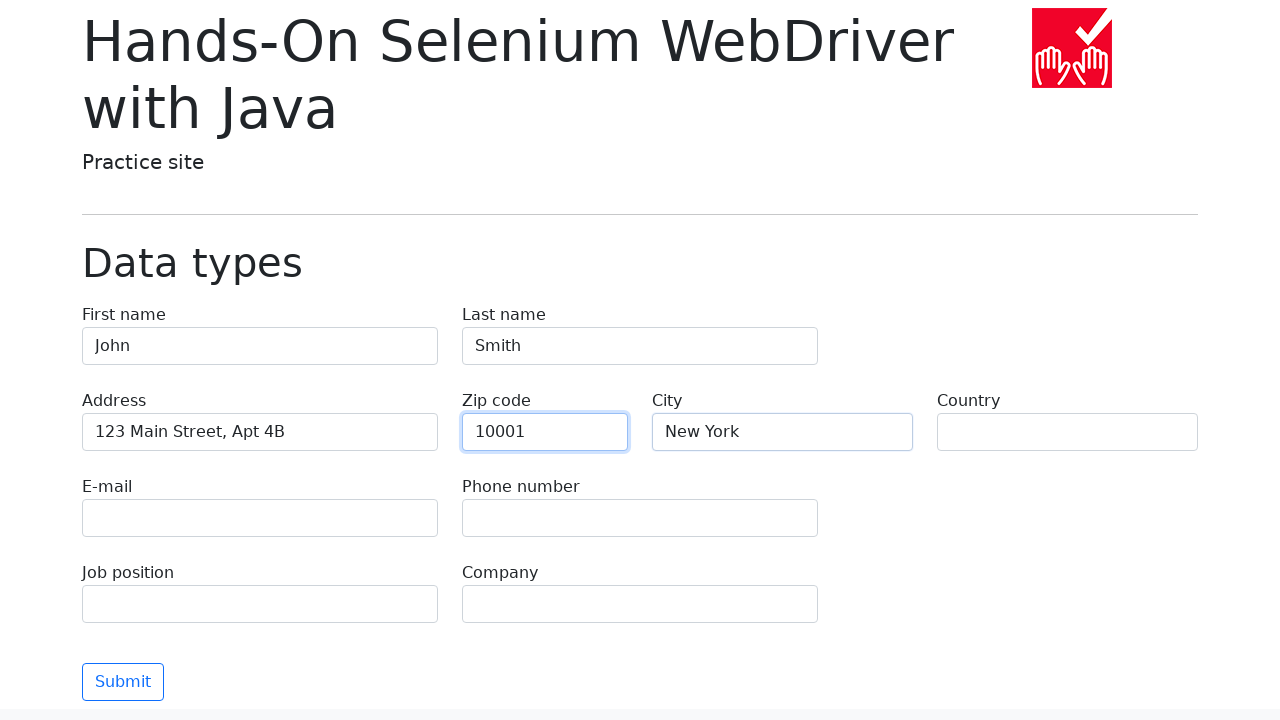

Filled country field with 'United States' on input[name='country']
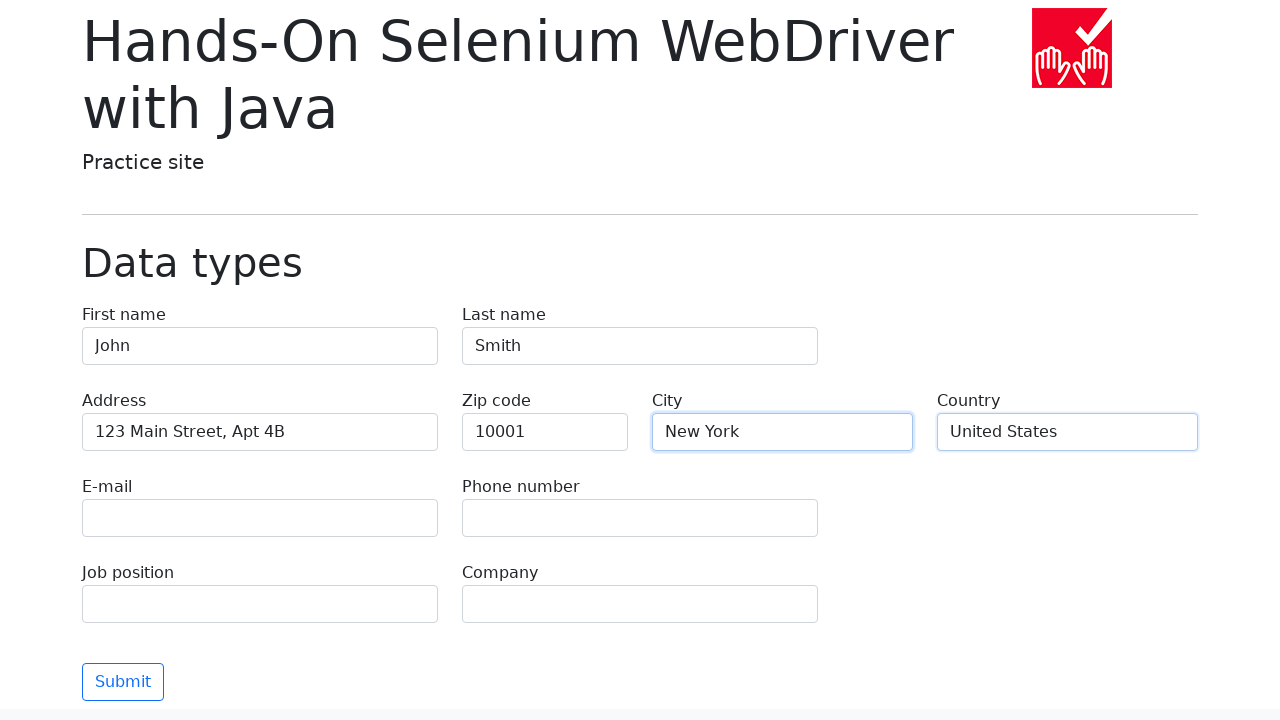

Filled email field with 'john.smith@example.com' on input[name='e-mail']
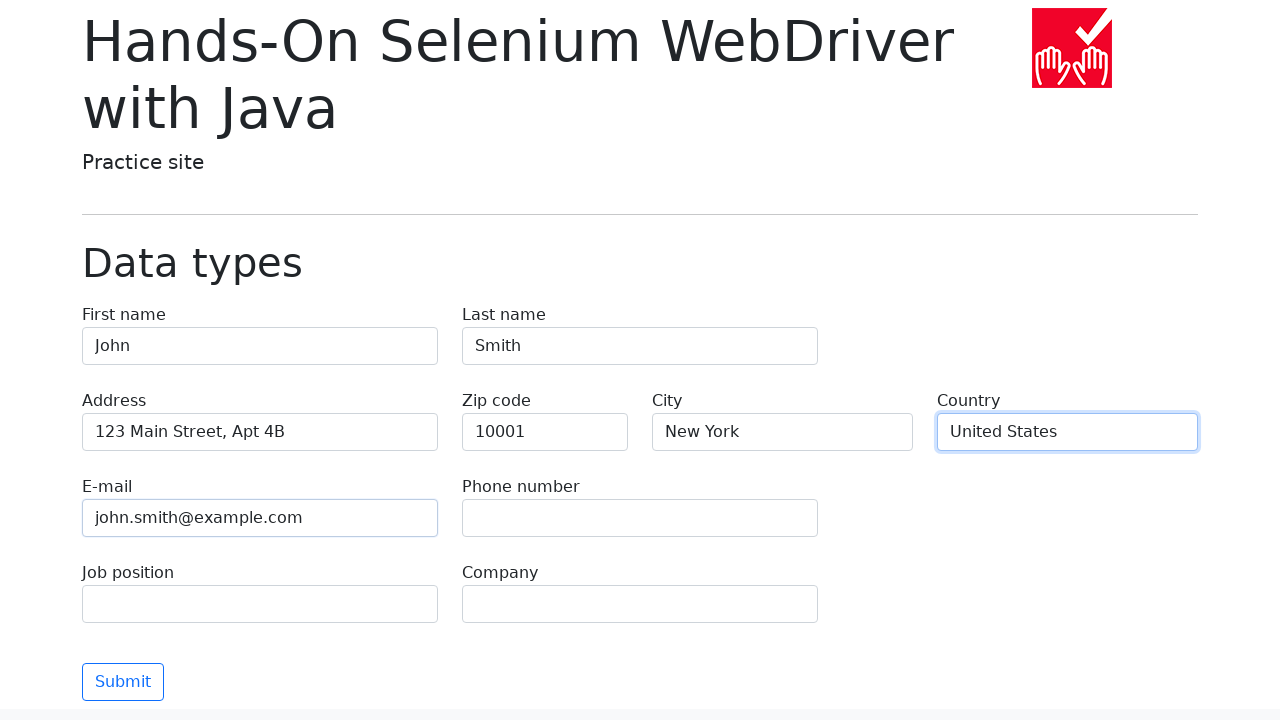

Filled phone field with '+1-555-123-4567' on input[name='phone']
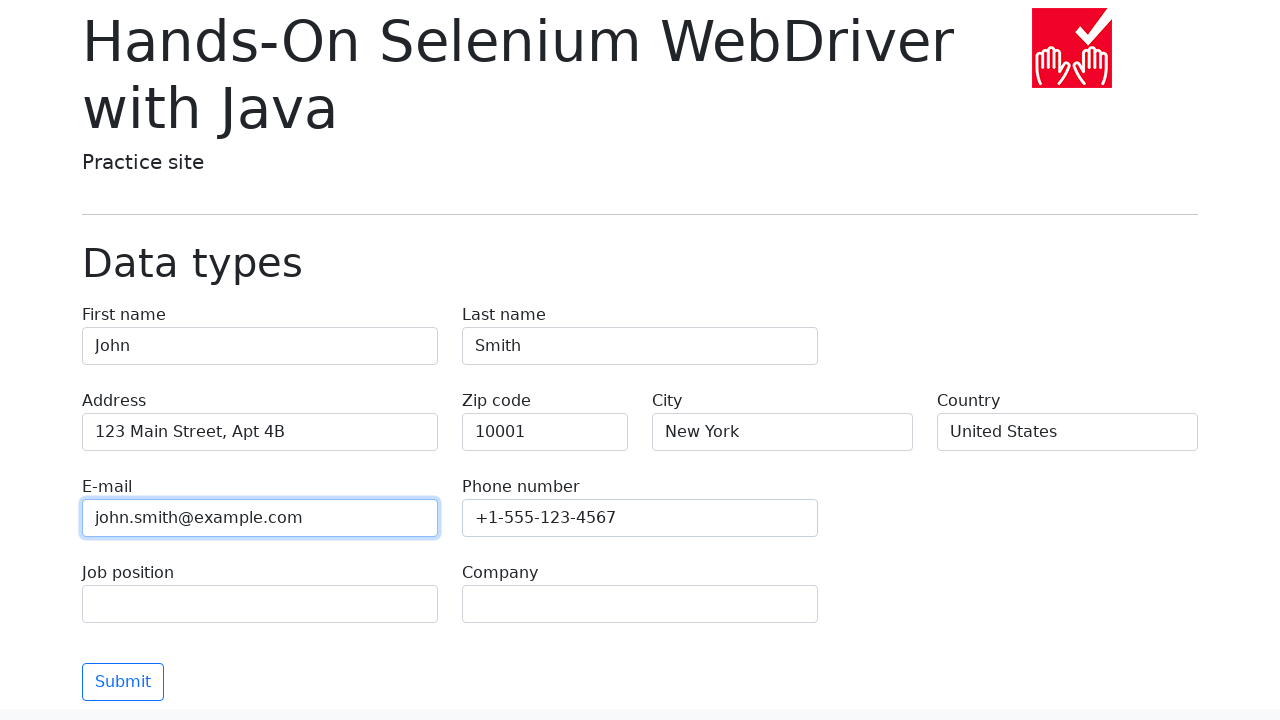

Filled job position field with 'Software Engineer' on input[name='job-position']
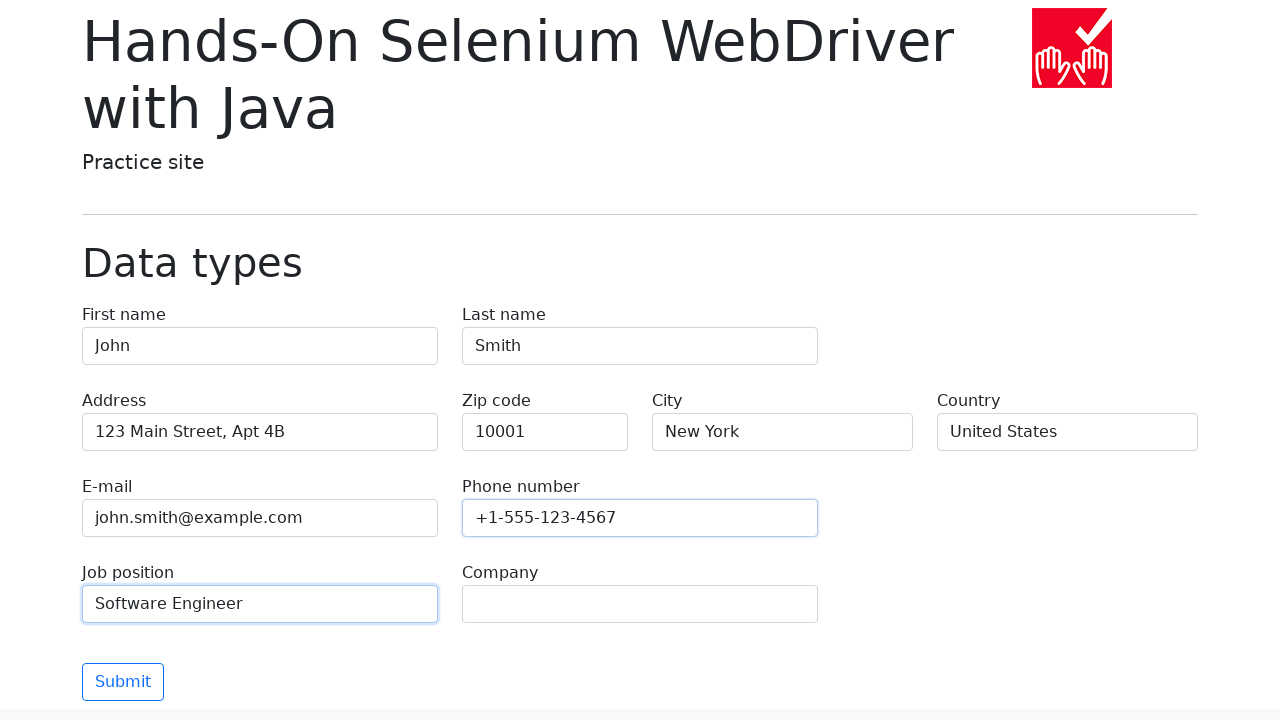

Filled company field with 'Tech Solutions Inc' on input[name='company']
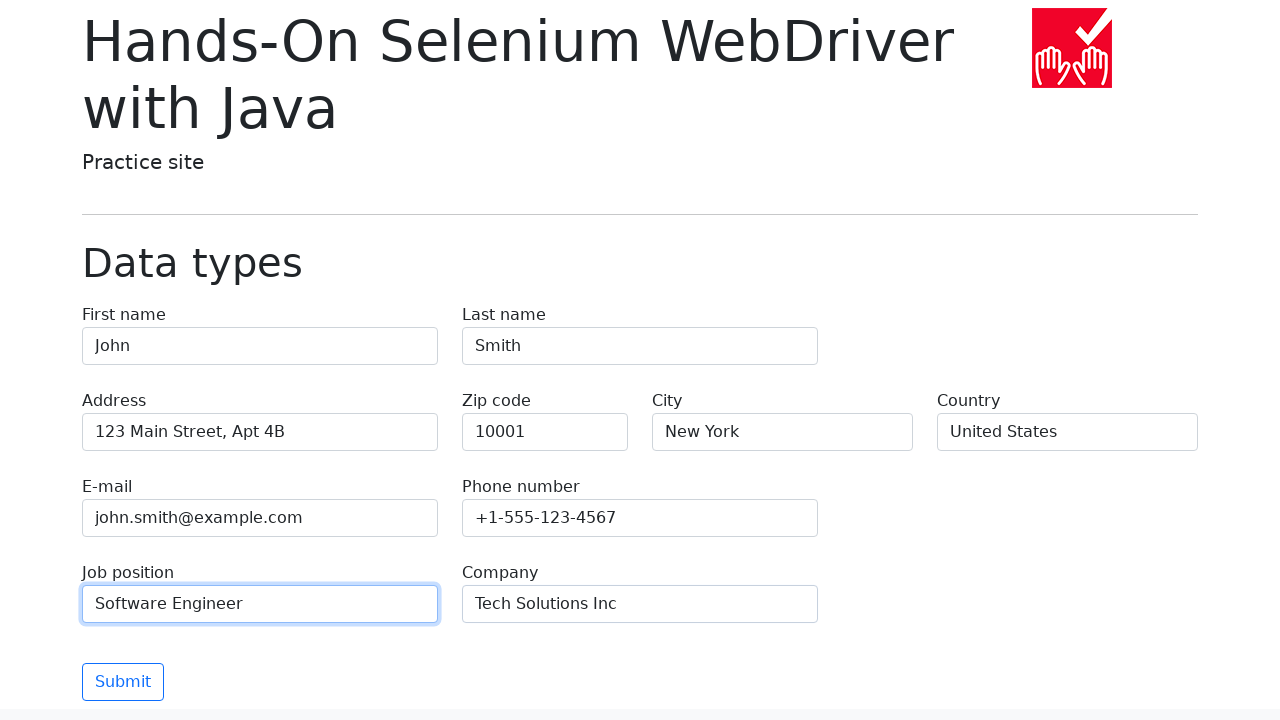

Clicked submit button to submit the form at (123, 682) on button[type='submit']
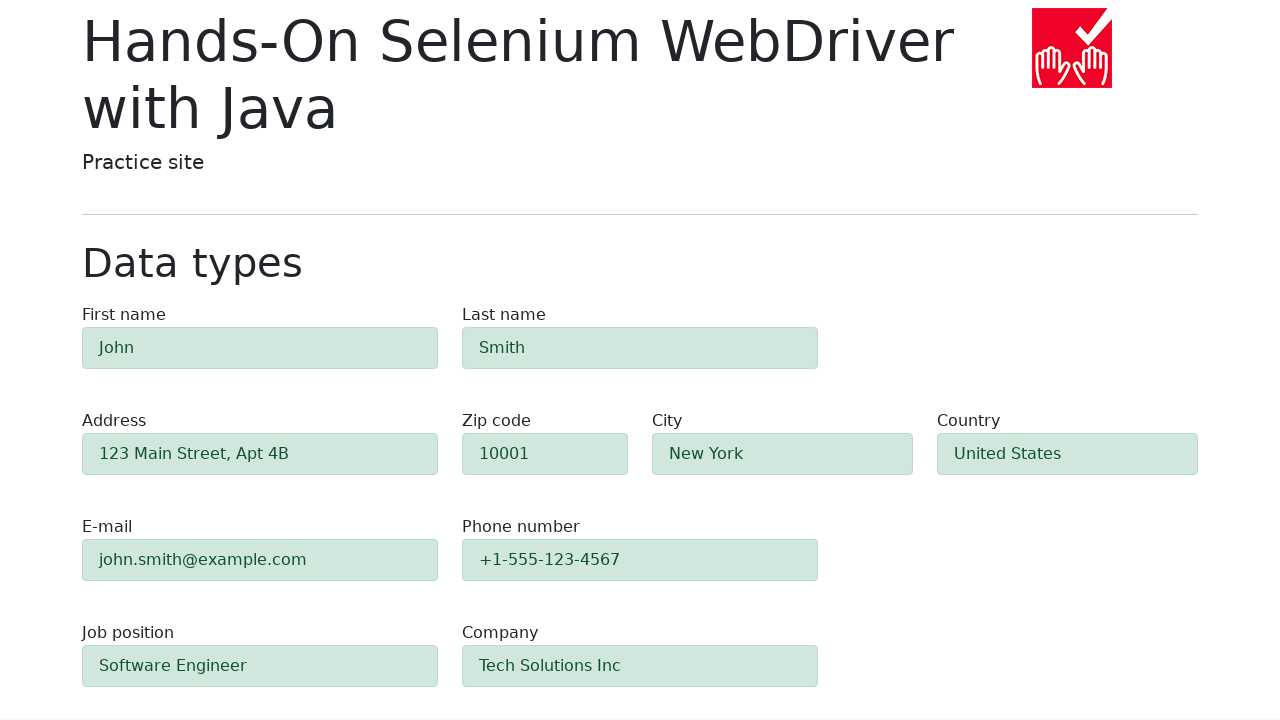

Success alerts appeared after form submission
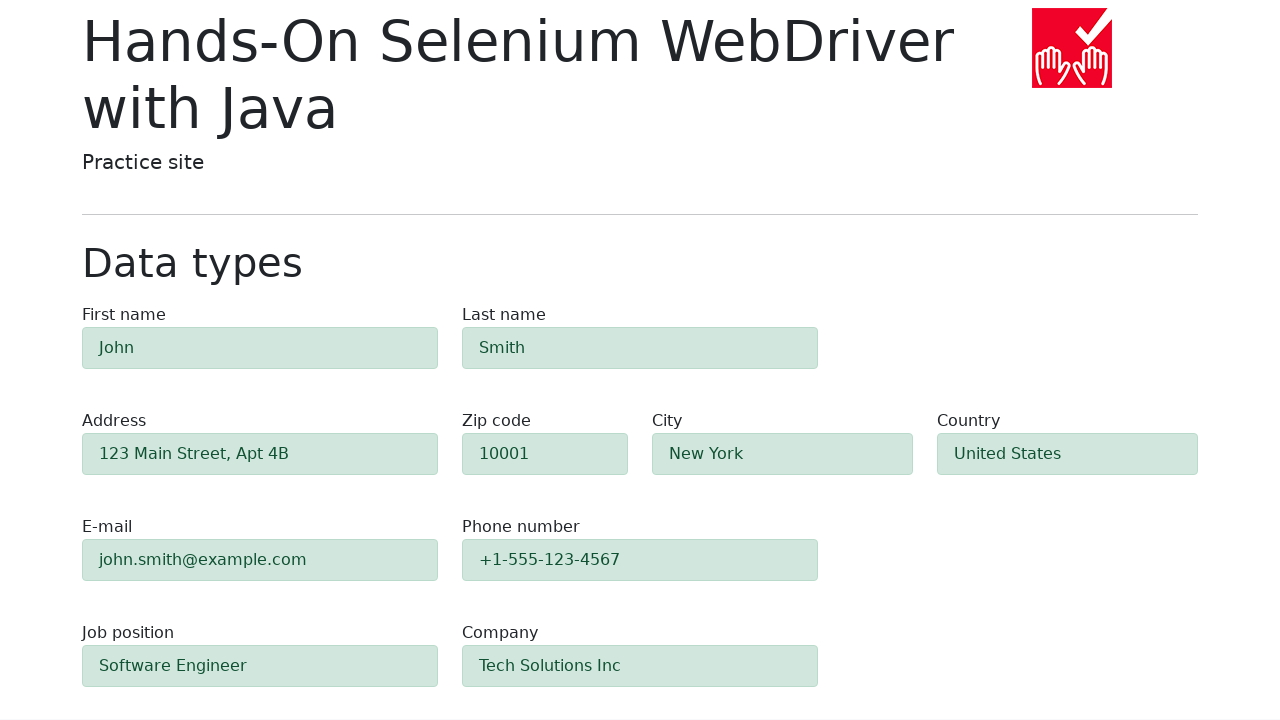

Located 10 success alerts
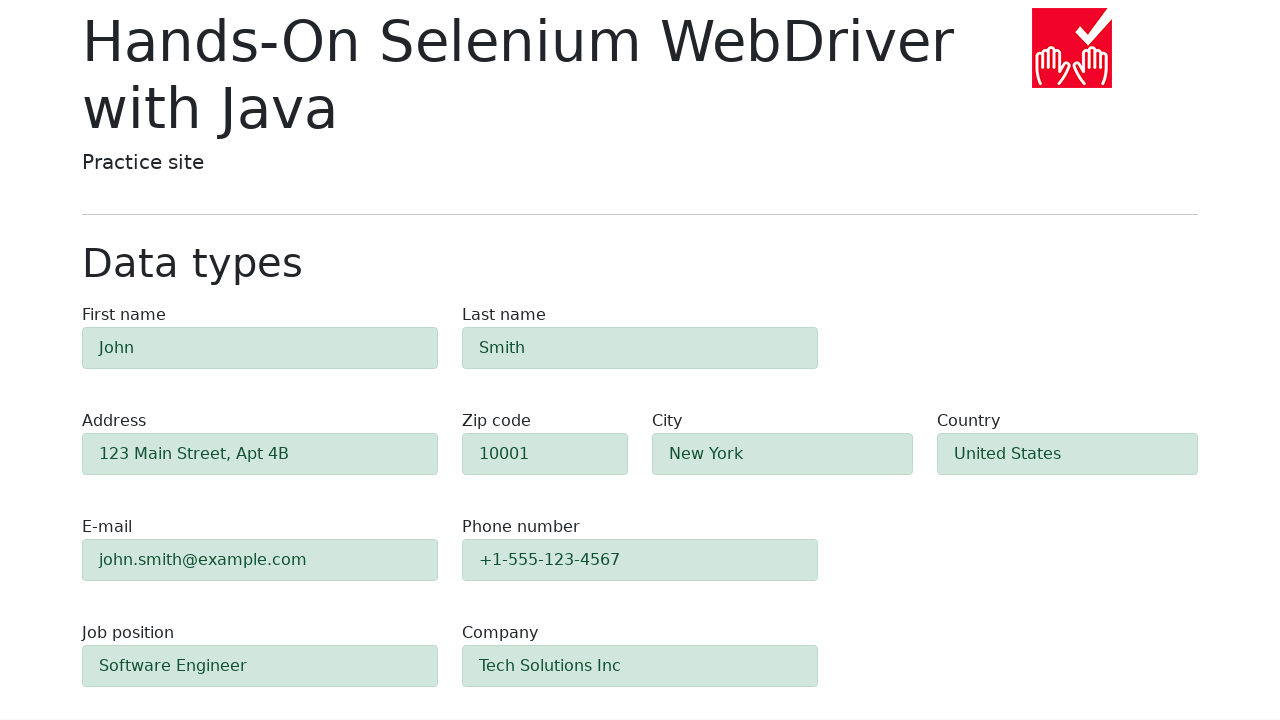

Verified that exactly 10 success alerts are present
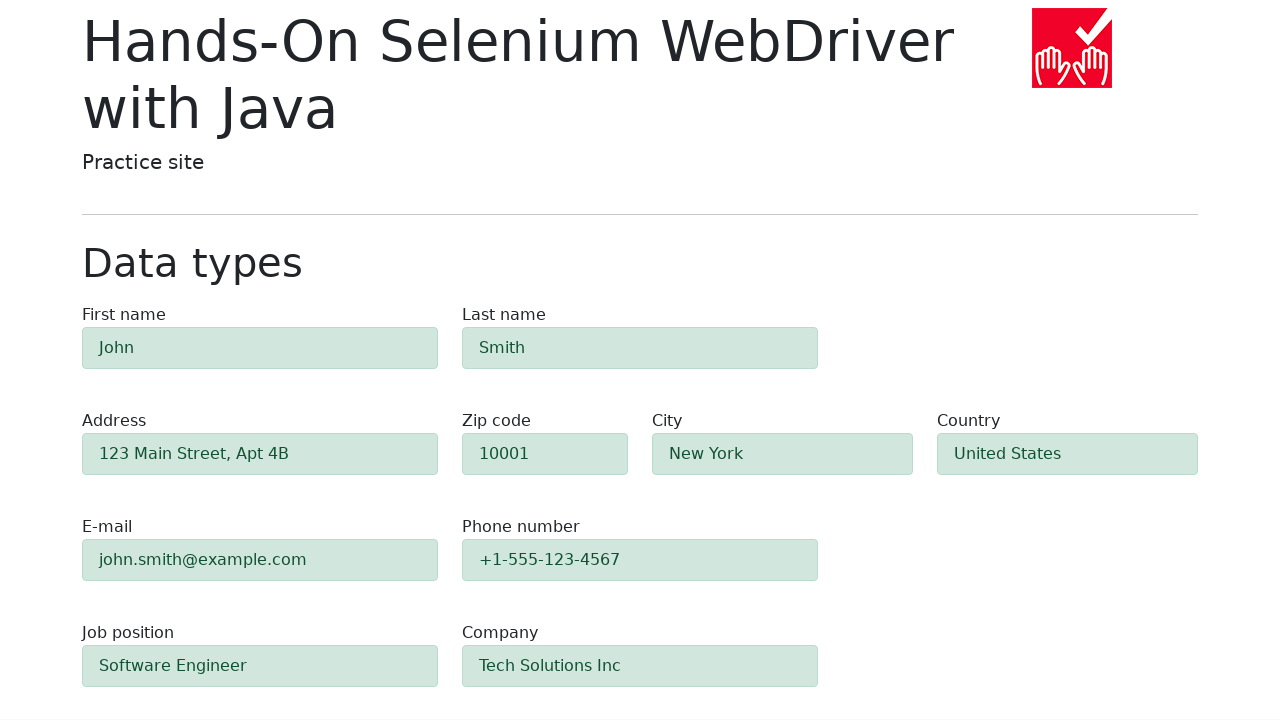

Located 0 danger alerts
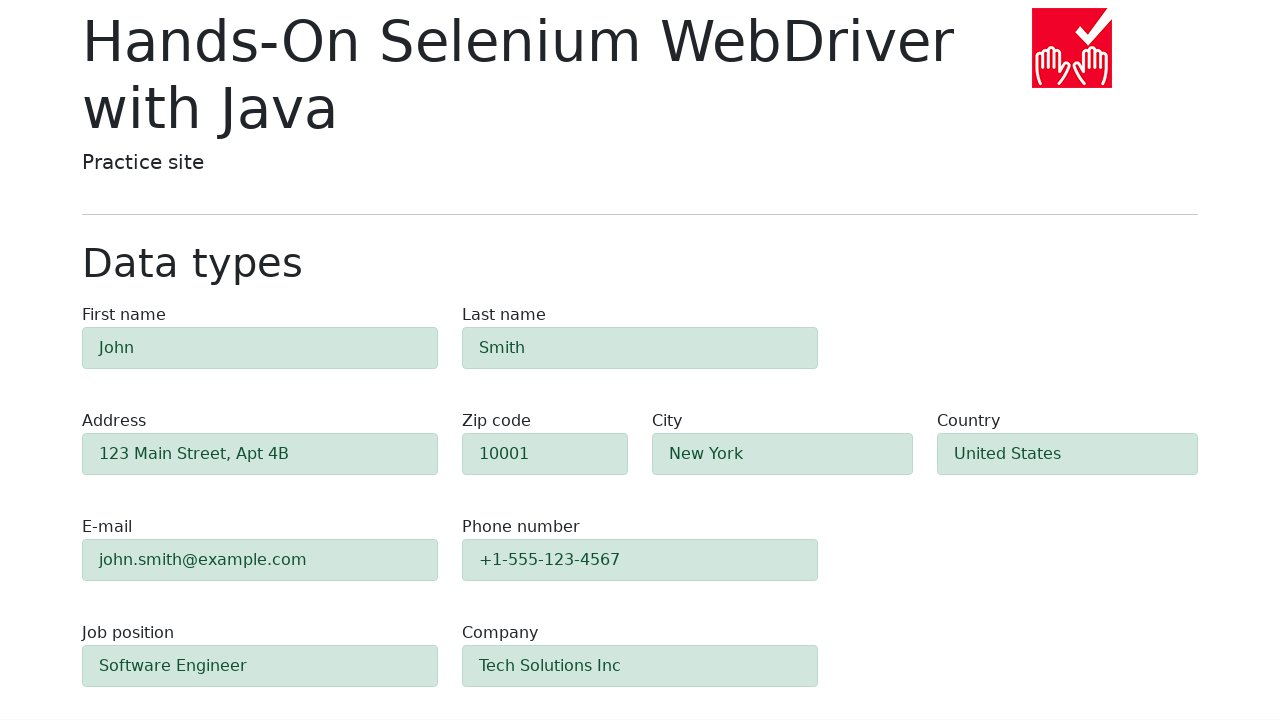

Verified that no danger alerts are present
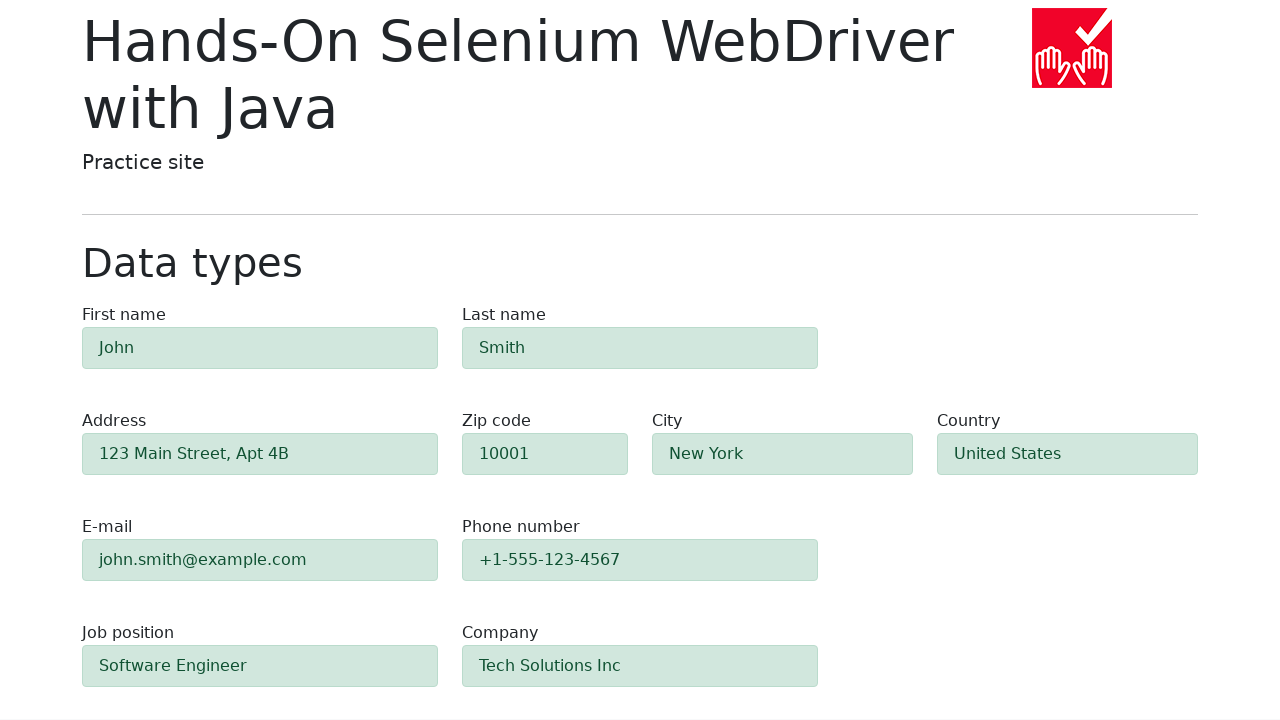

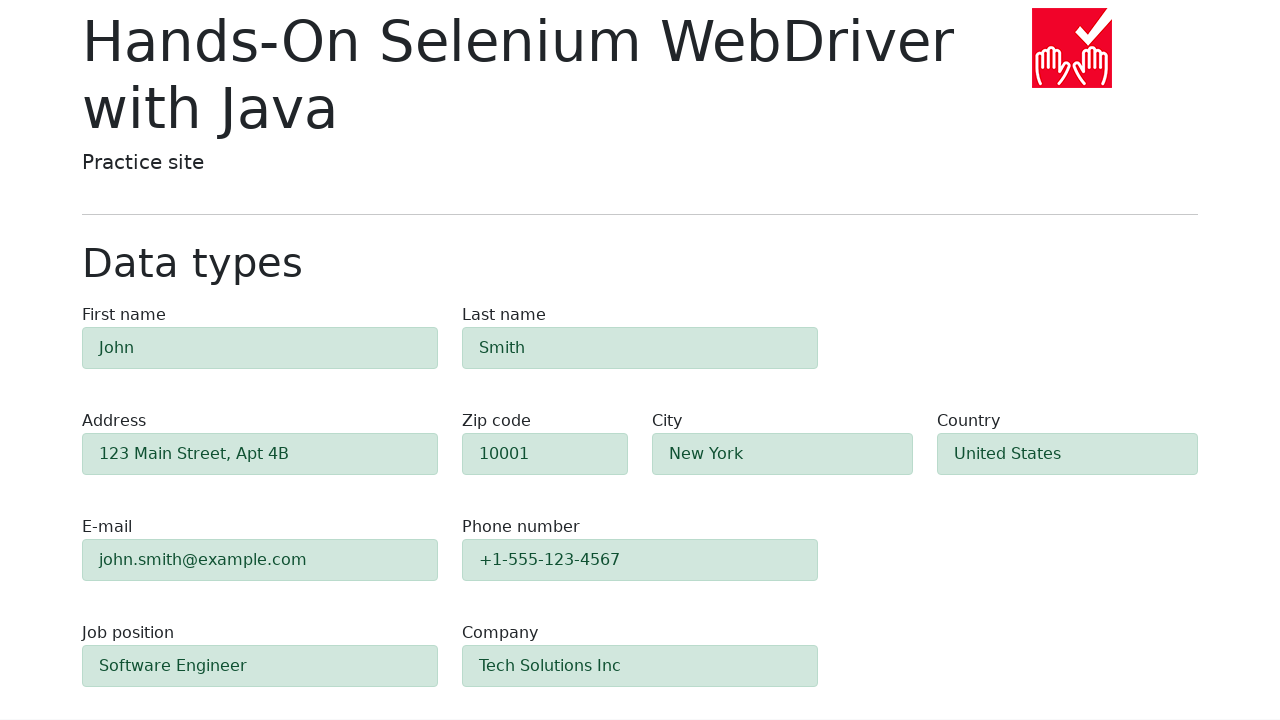